Tests that Shakespeare language appears in the Top Lists section, including Top Esoteric Languages and Top Hits, but not in Top Real Languages.

Starting URL: http://www.99-bottles-of-beer.net

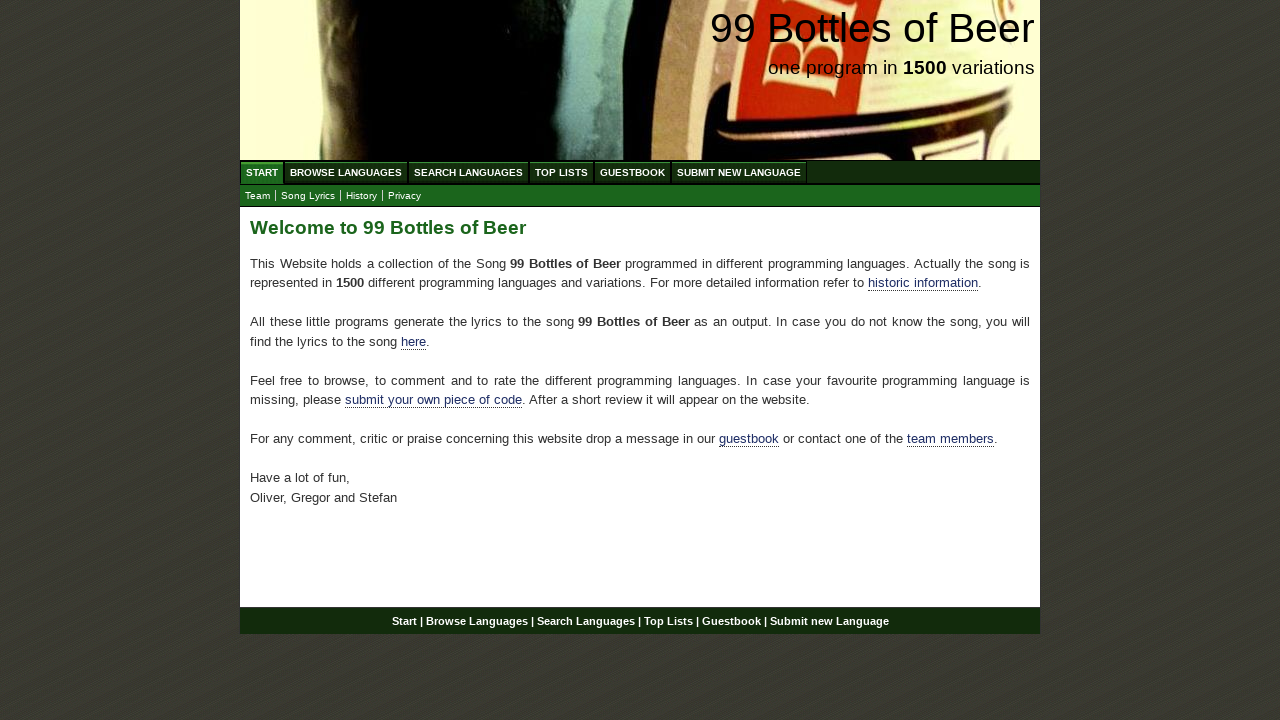

Clicked on Top Lists menu link at (562, 172) on xpath=//li/a[@href='/toplist.html']
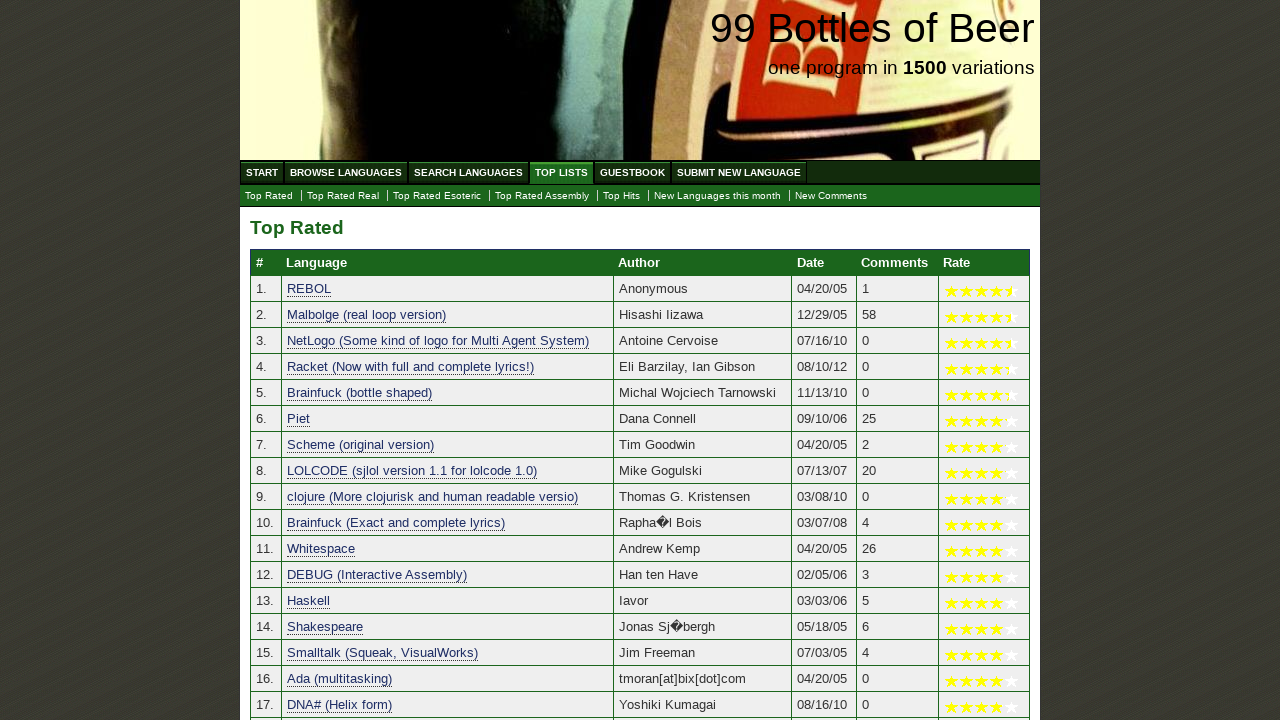

Shakespeare language link loaded in Top Lists section
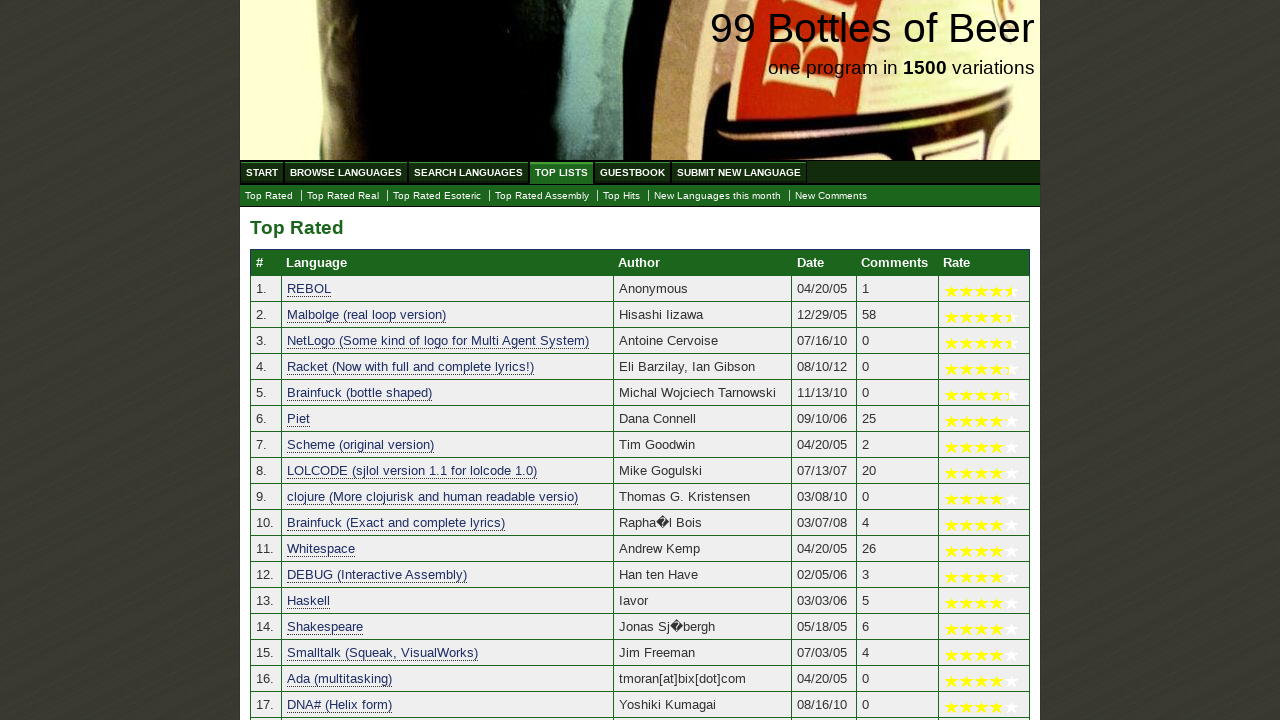

Clicked on Top Esoteric Languages link at (437, 196) on xpath=//a[@href='./toplist_esoteric.html']
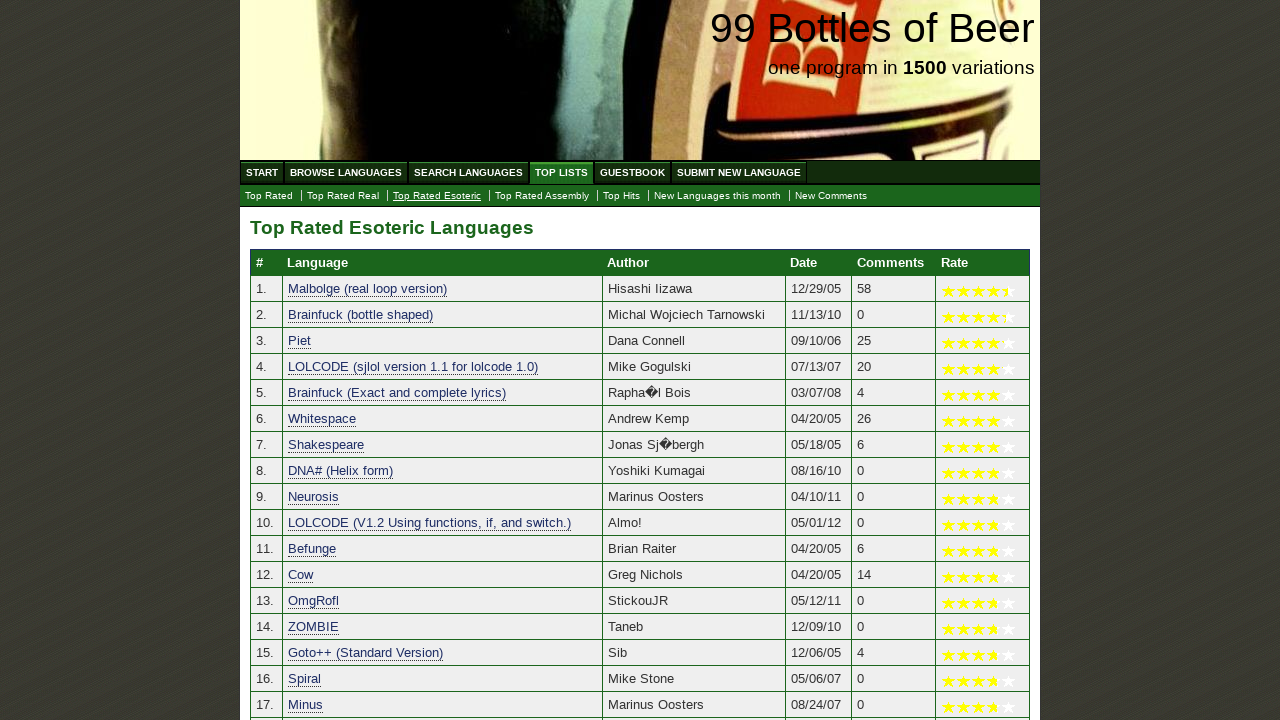

Top Esoteric Languages table loaded
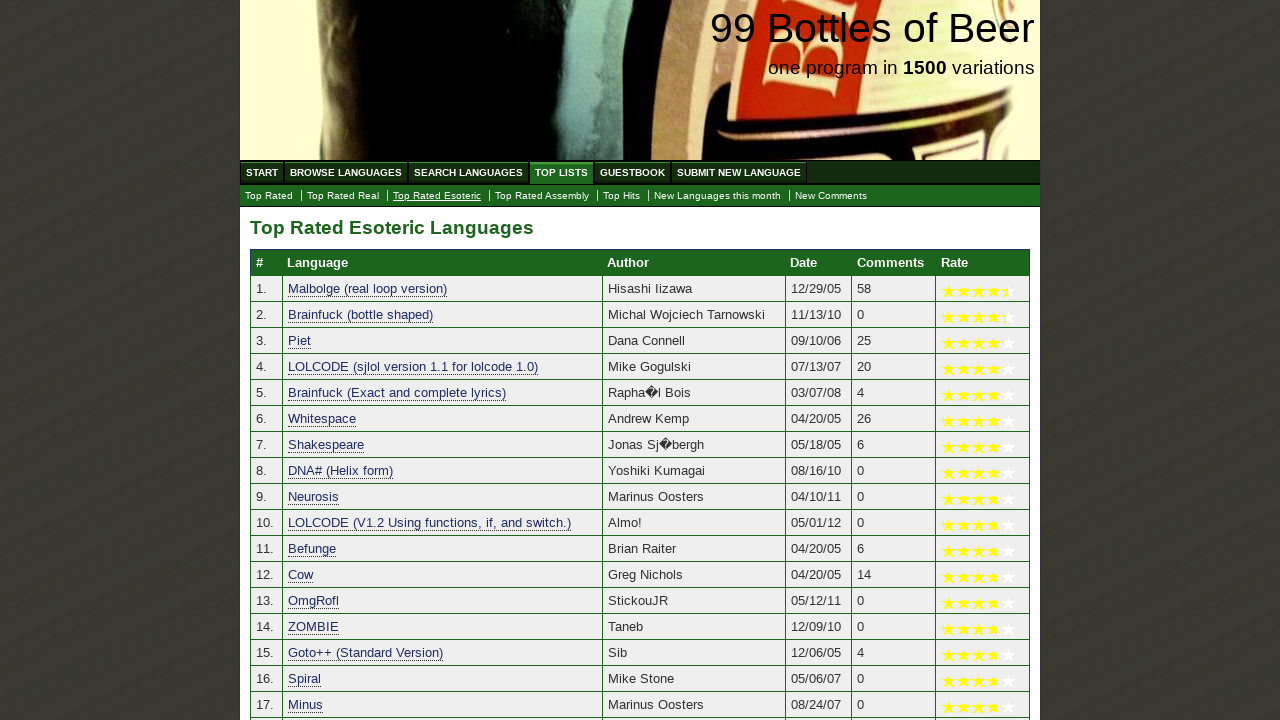

Clicked on Top Hits link at (622, 196) on xpath=//a[@href='./tophits.html']
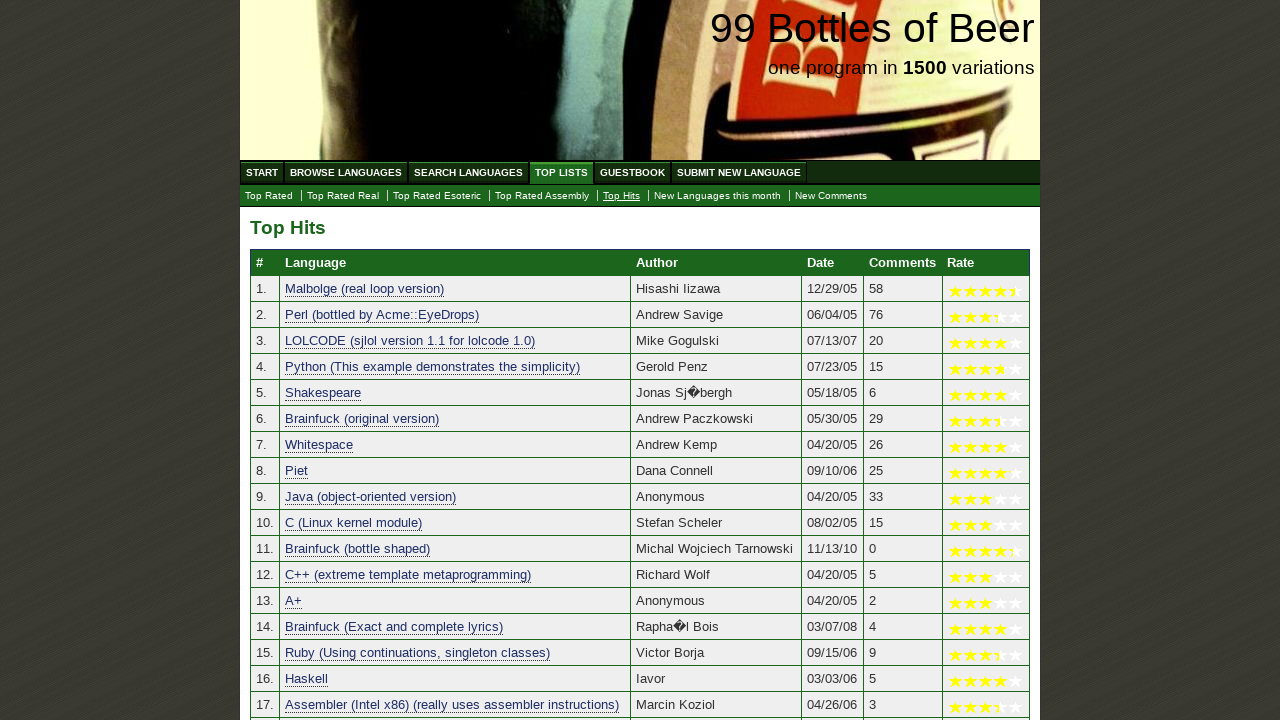

Top Hits table loaded
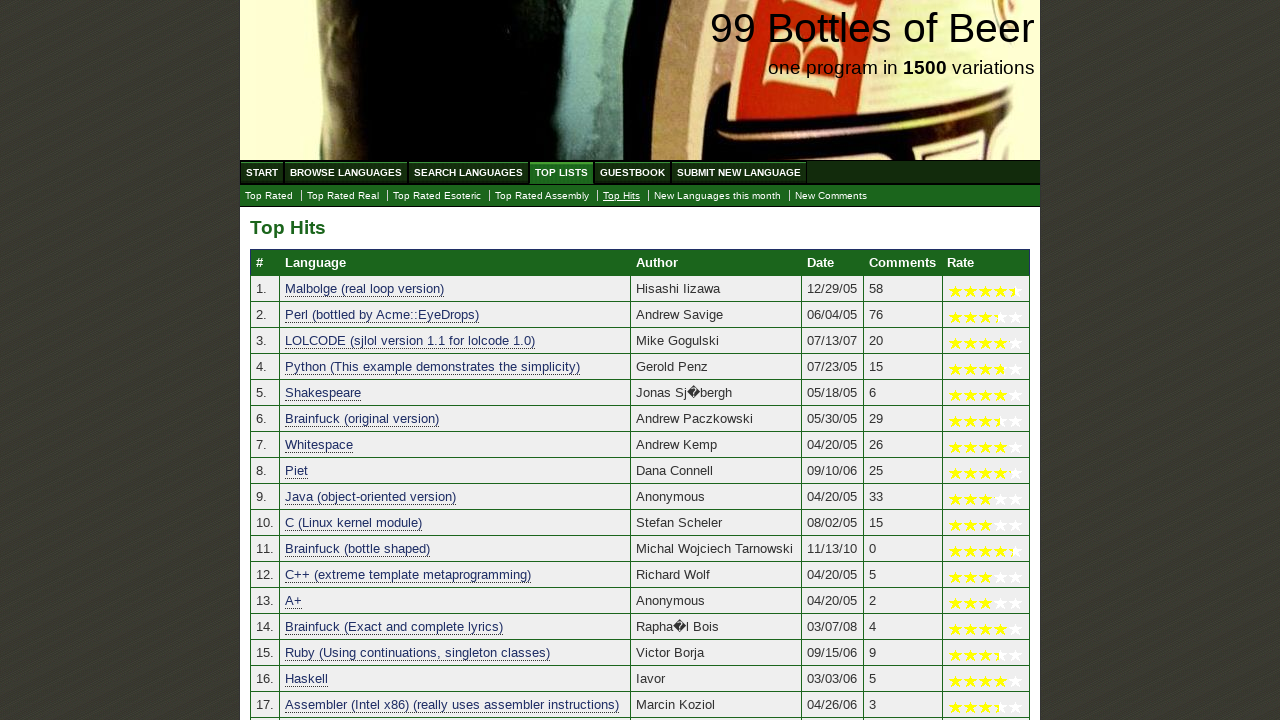

Clicked on Top Real Languages link at (343, 196) on xpath=//a[@href='./toplist_real.html']
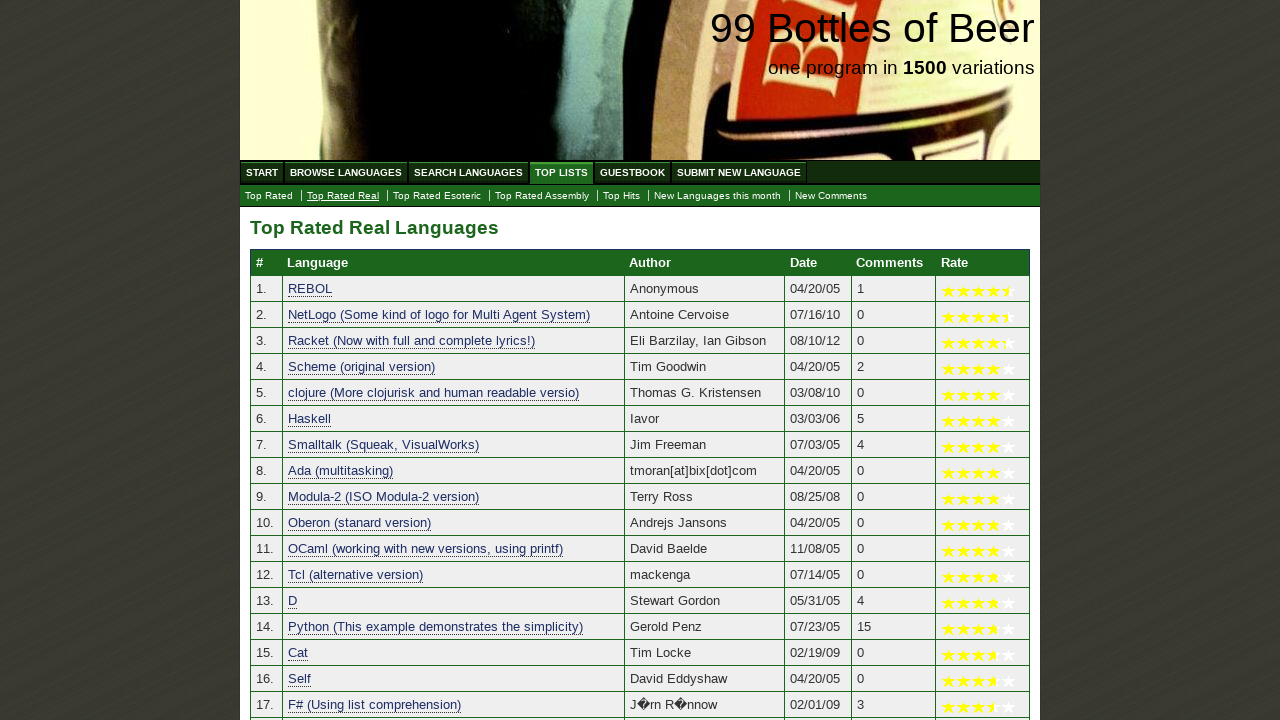

Top Real Languages category table loaded
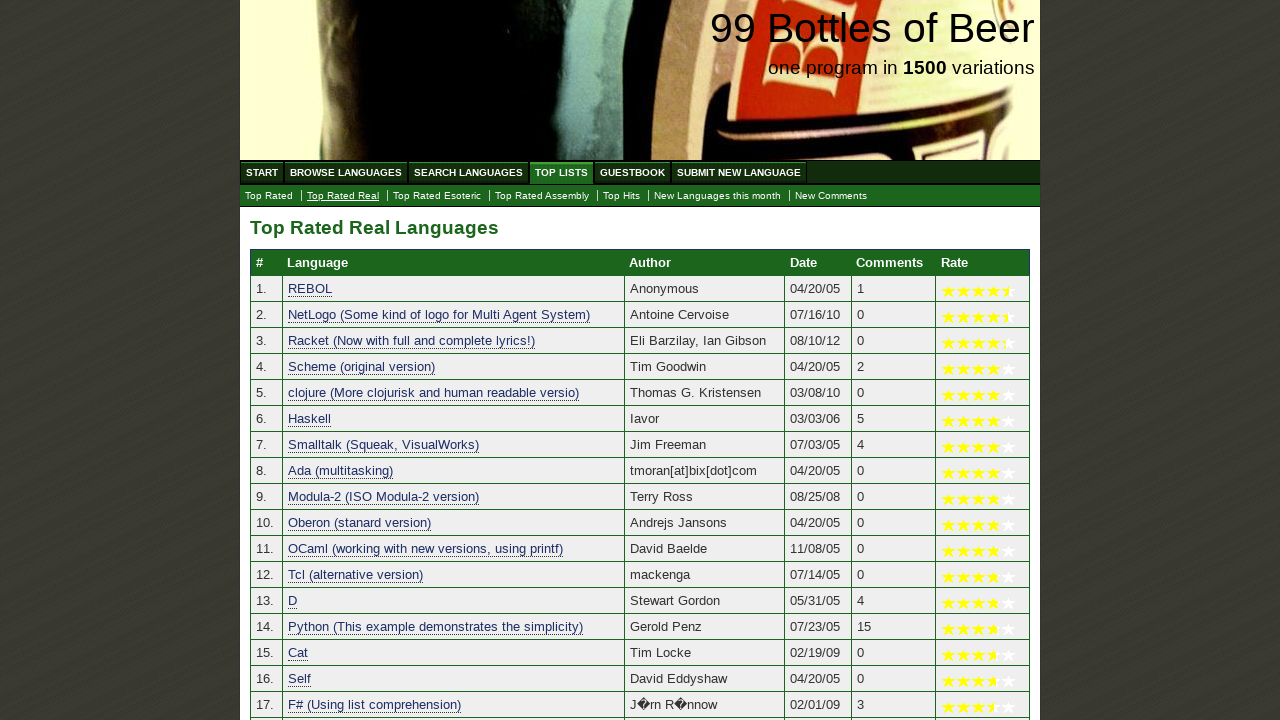

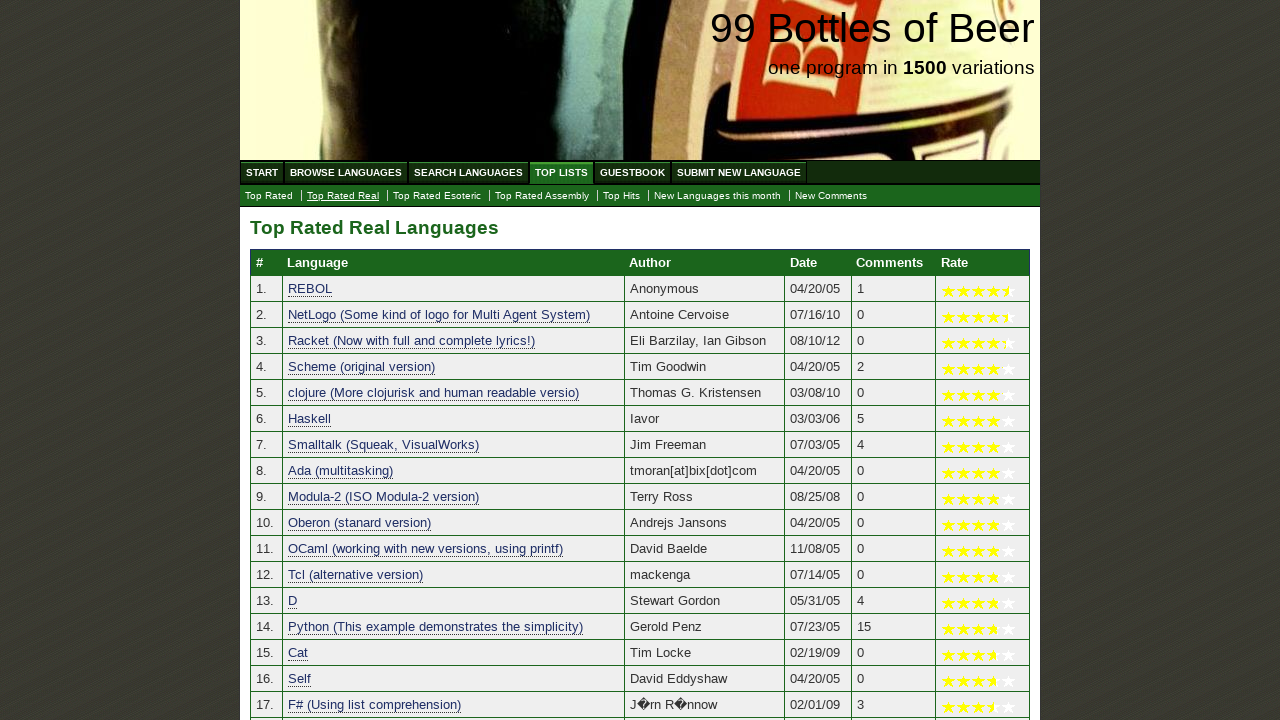